Navigates to a Stepik lesson page, fills in an answer in a textarea field, and clicks the submit button to submit the solution.

Starting URL: https://stepik.org/lesson/25969/step/12

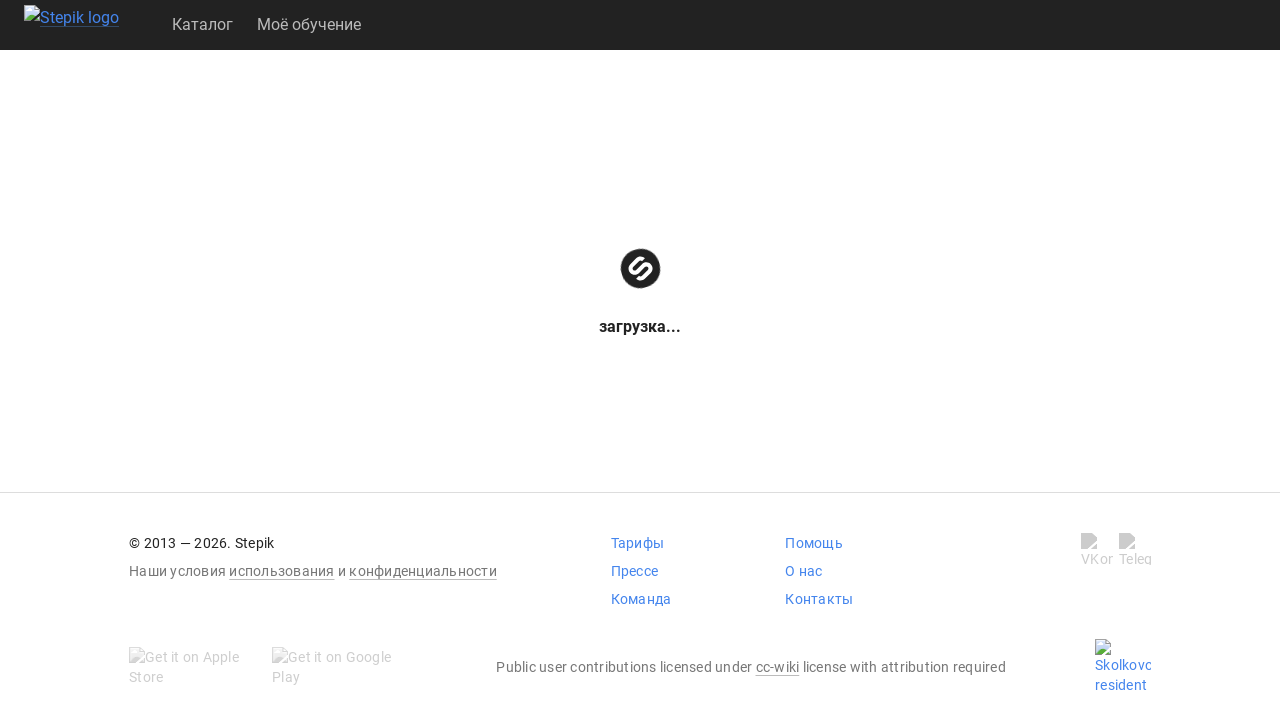

Waited for textarea field to be available
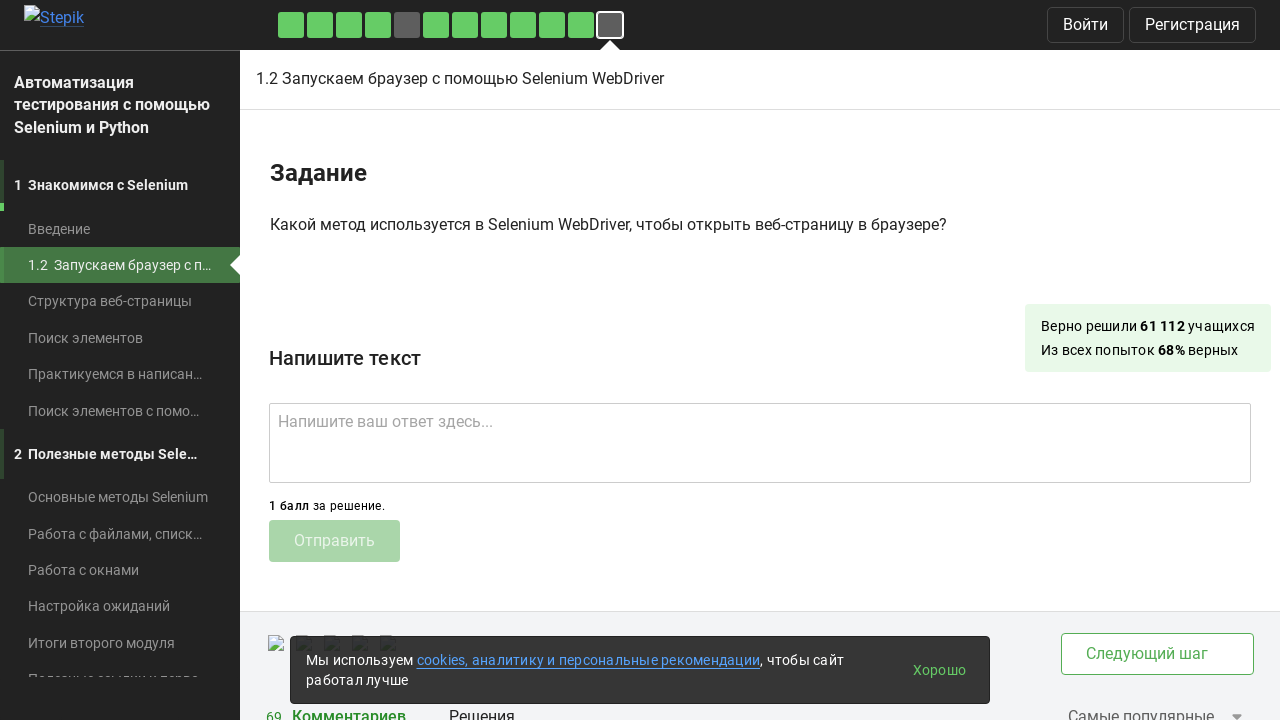

Filled textarea with answer 'get()' on .textarea
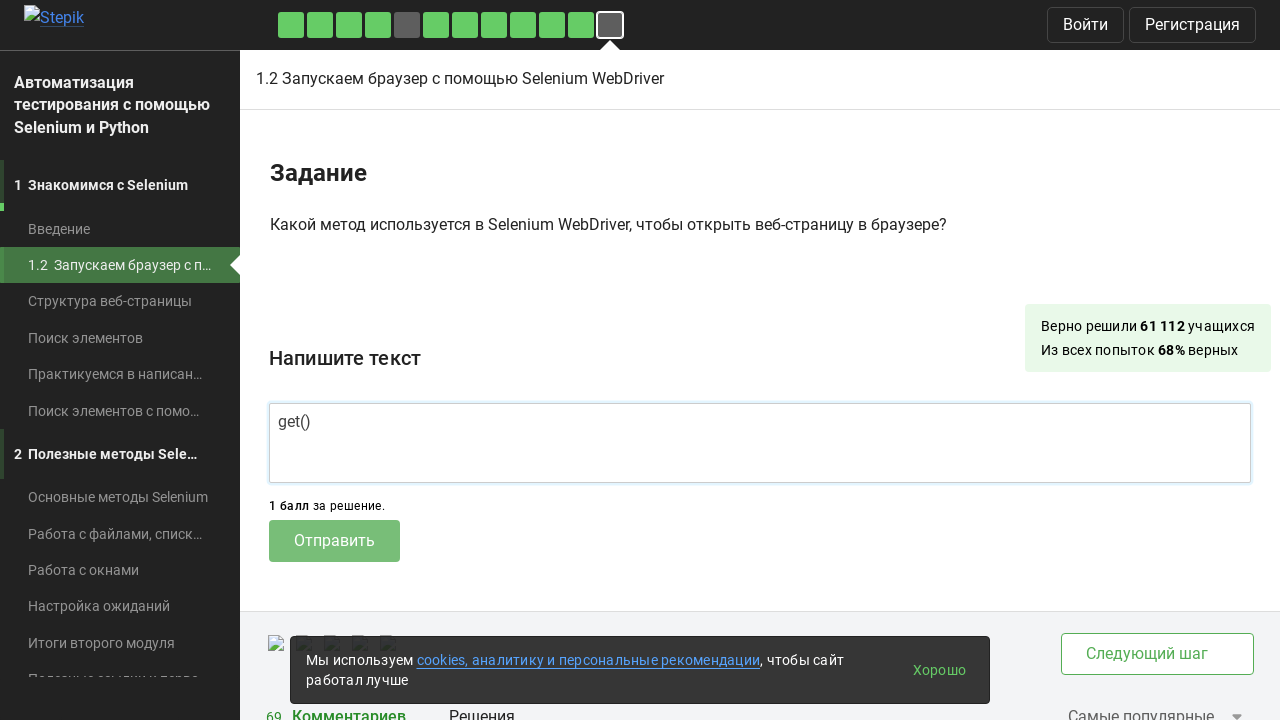

Waited for submit button to be available
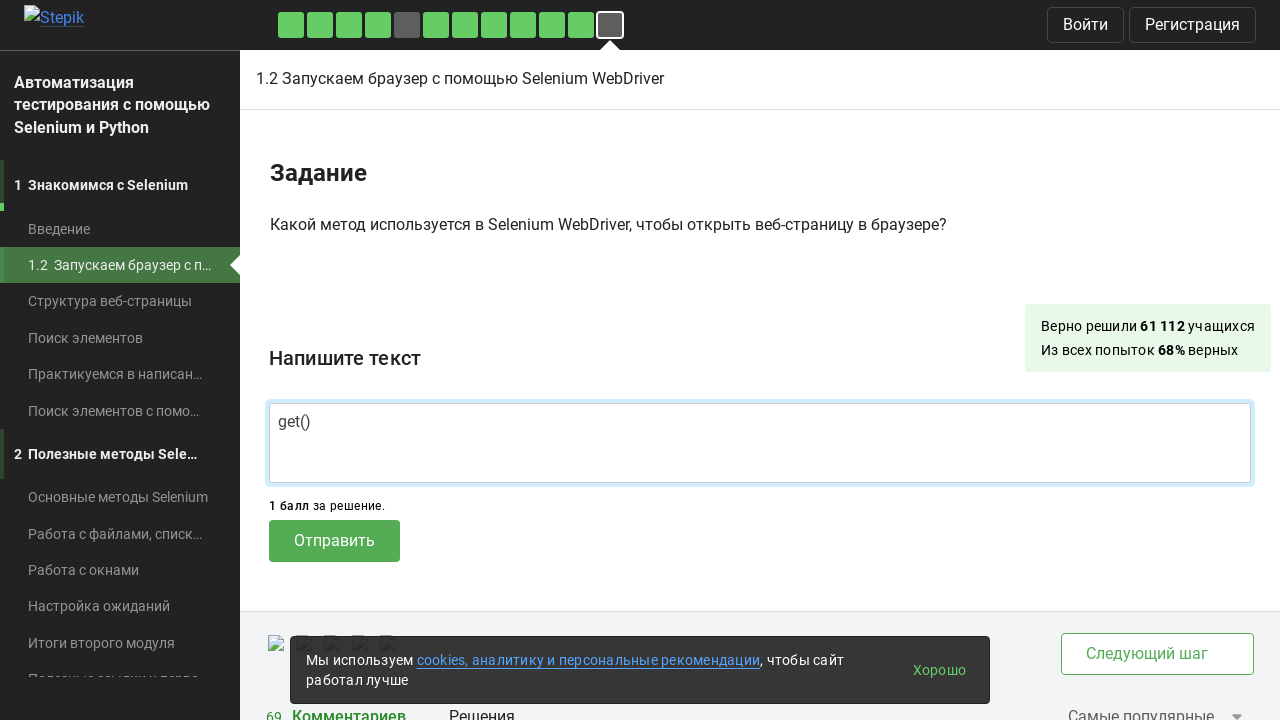

Clicked submit button to submit solution at (334, 541) on .submit-submission
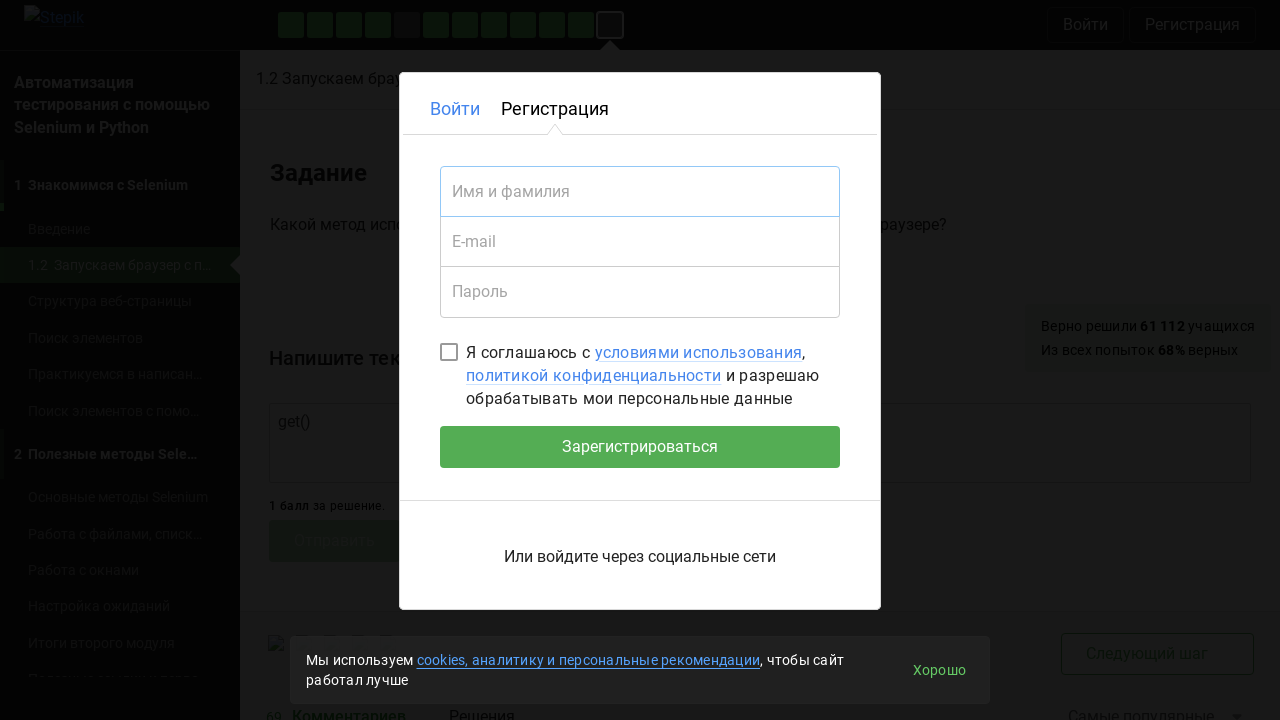

Waited 2 seconds for submission to process
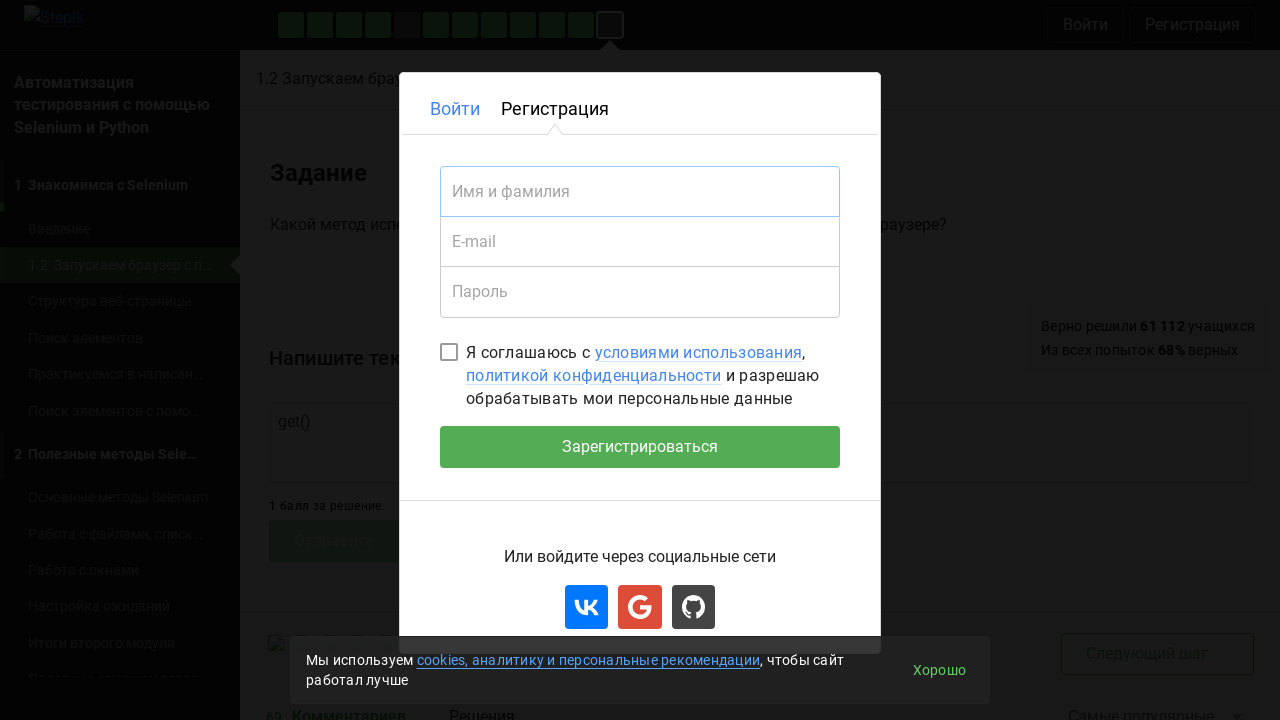

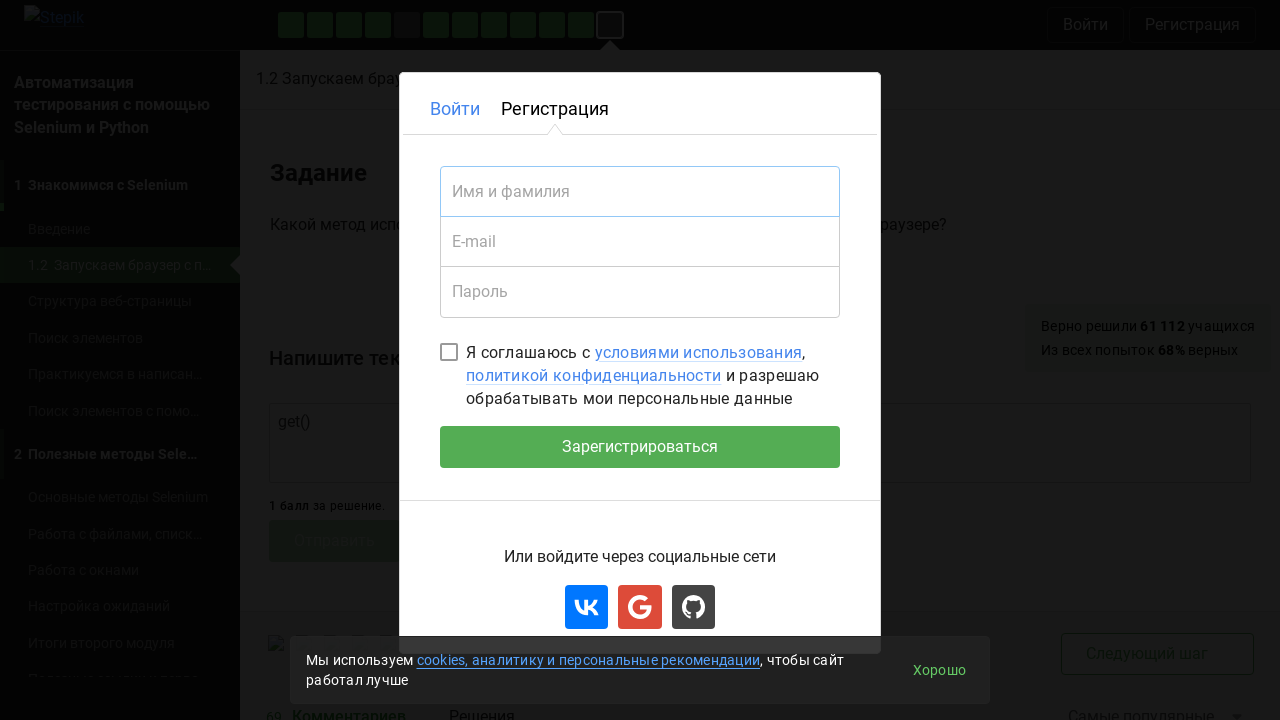